Navigates to OrangeHRM page and verifies the presence of the header logo image

Starting URL: http://alchemy.hguy.co/orangehrm

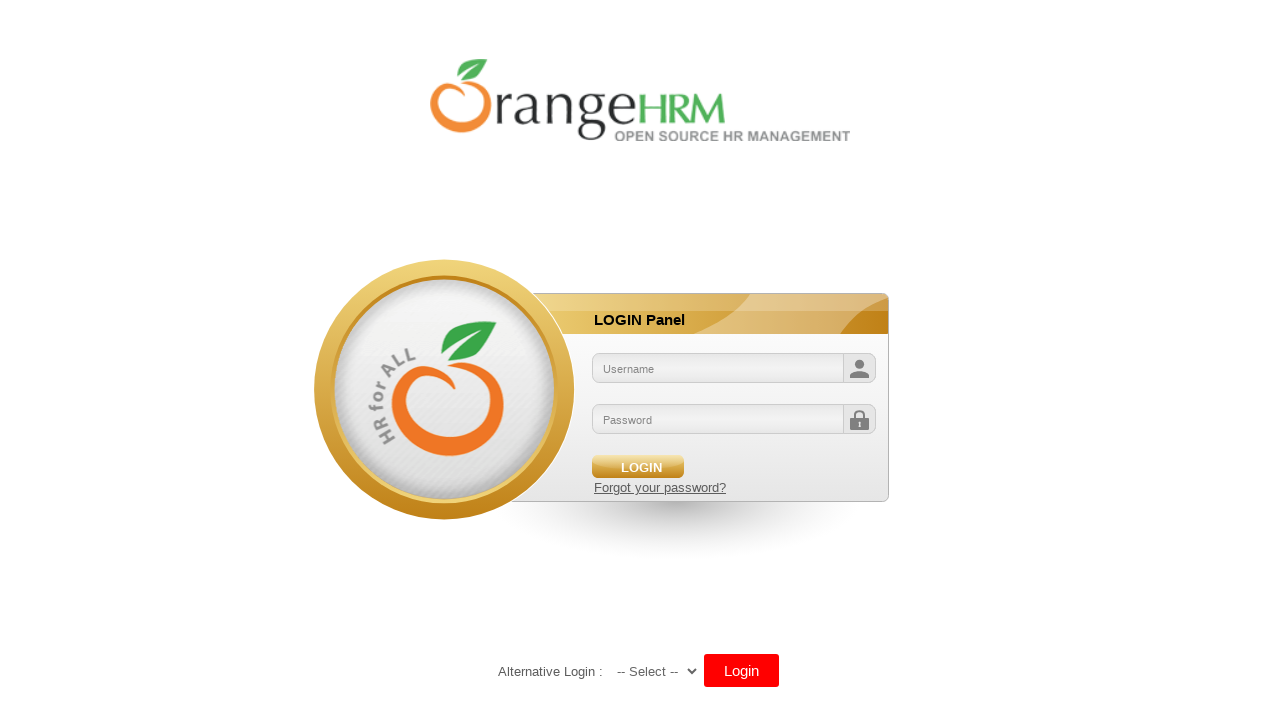

Navigated to OrangeHRM login page
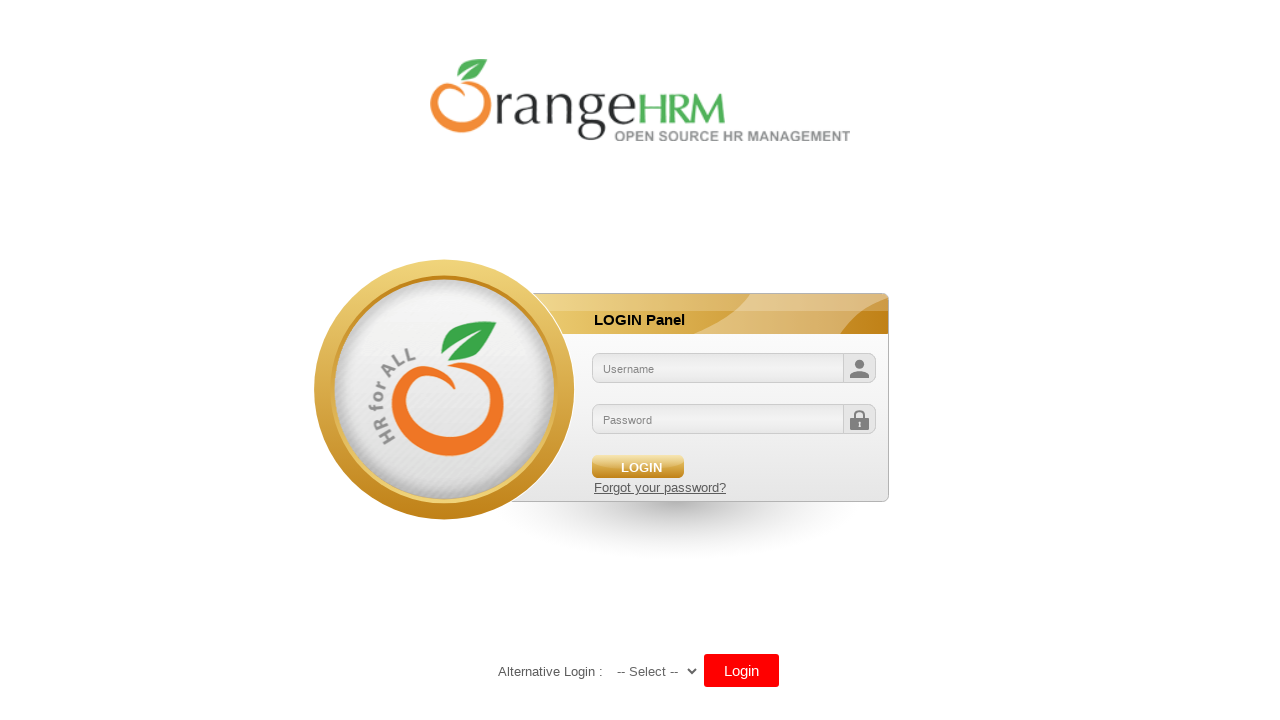

Header logo image loaded and is visible
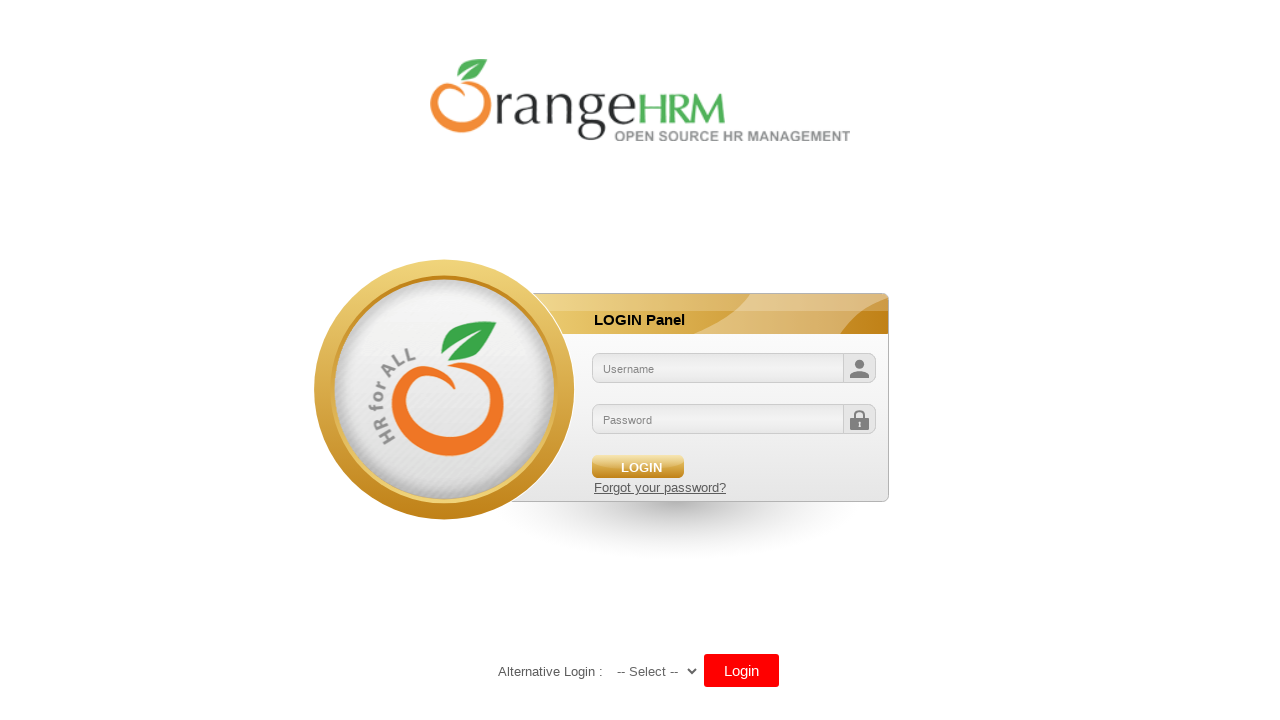

Located header logo image element
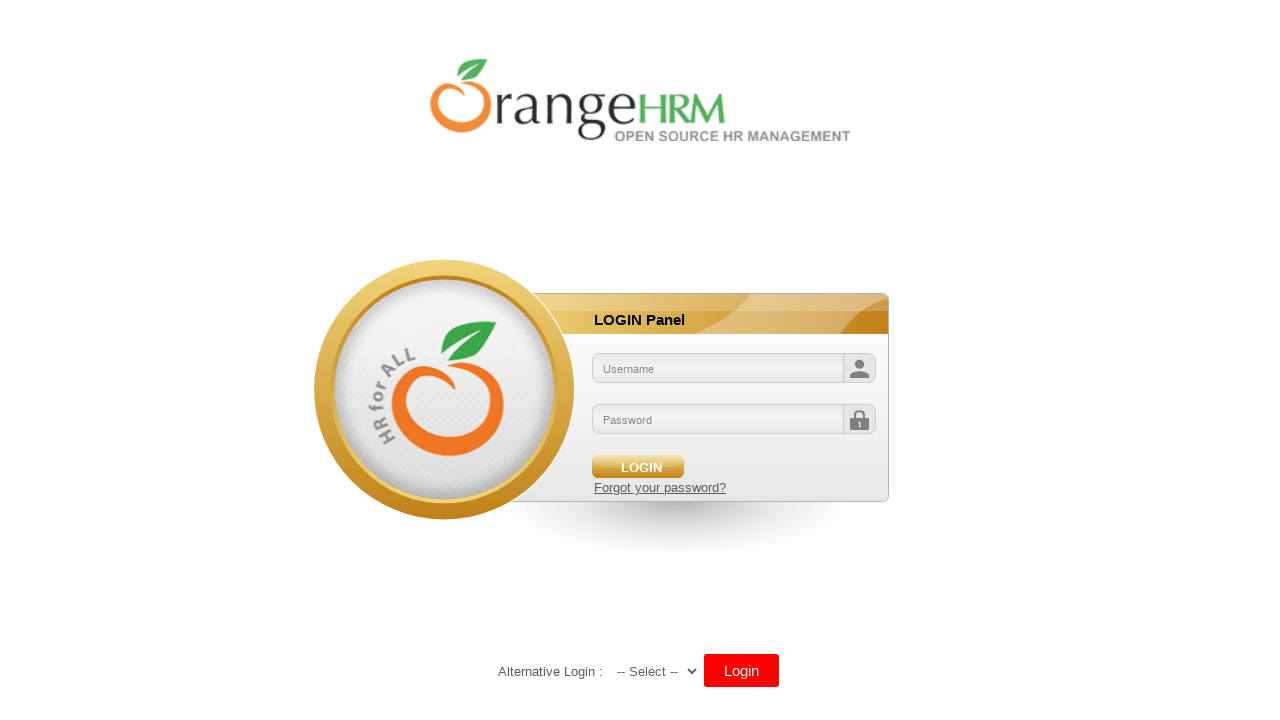

Verified header logo image is visible
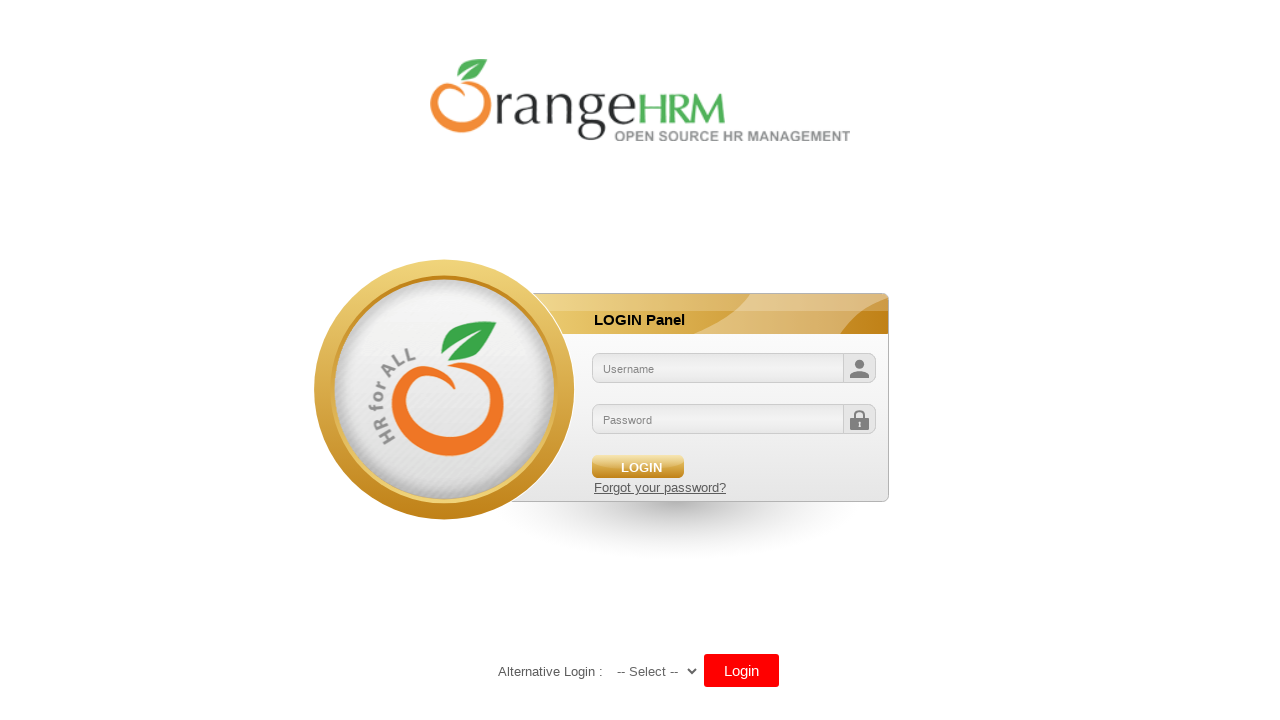

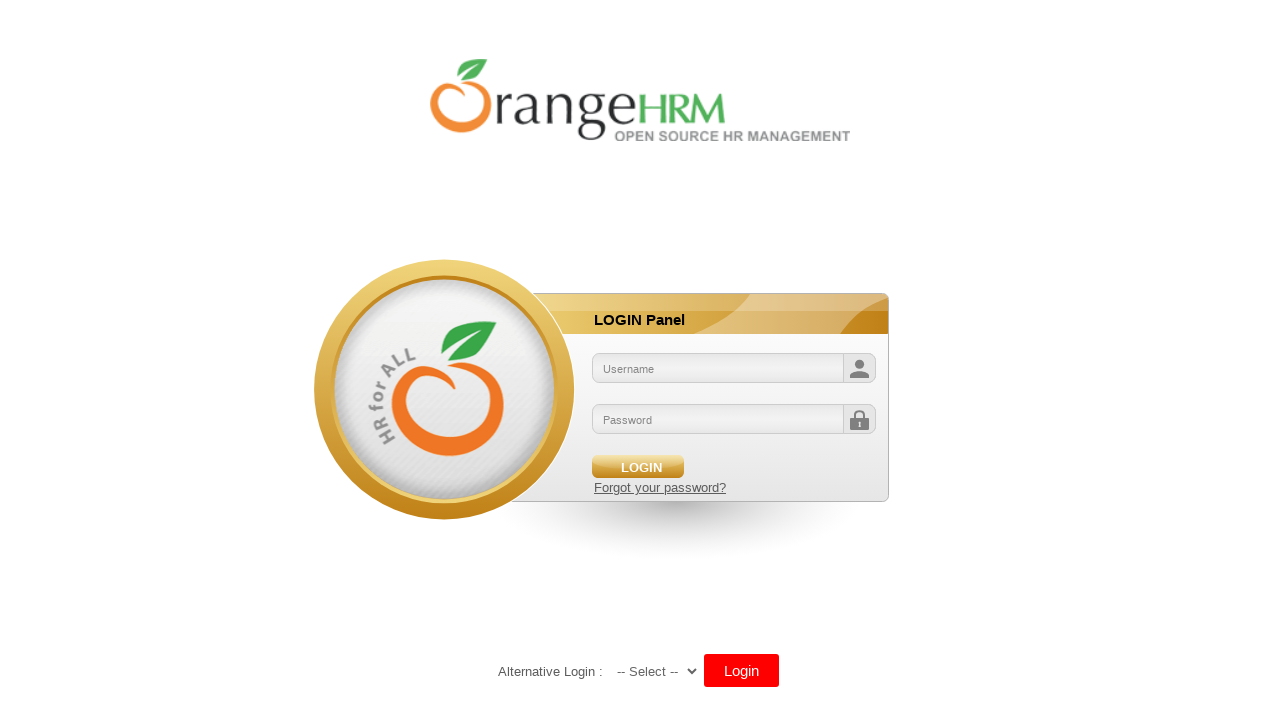